Tests the droppable functionality by dragging an element and dropping it onto a target area

Starting URL: https://jqueryui.com

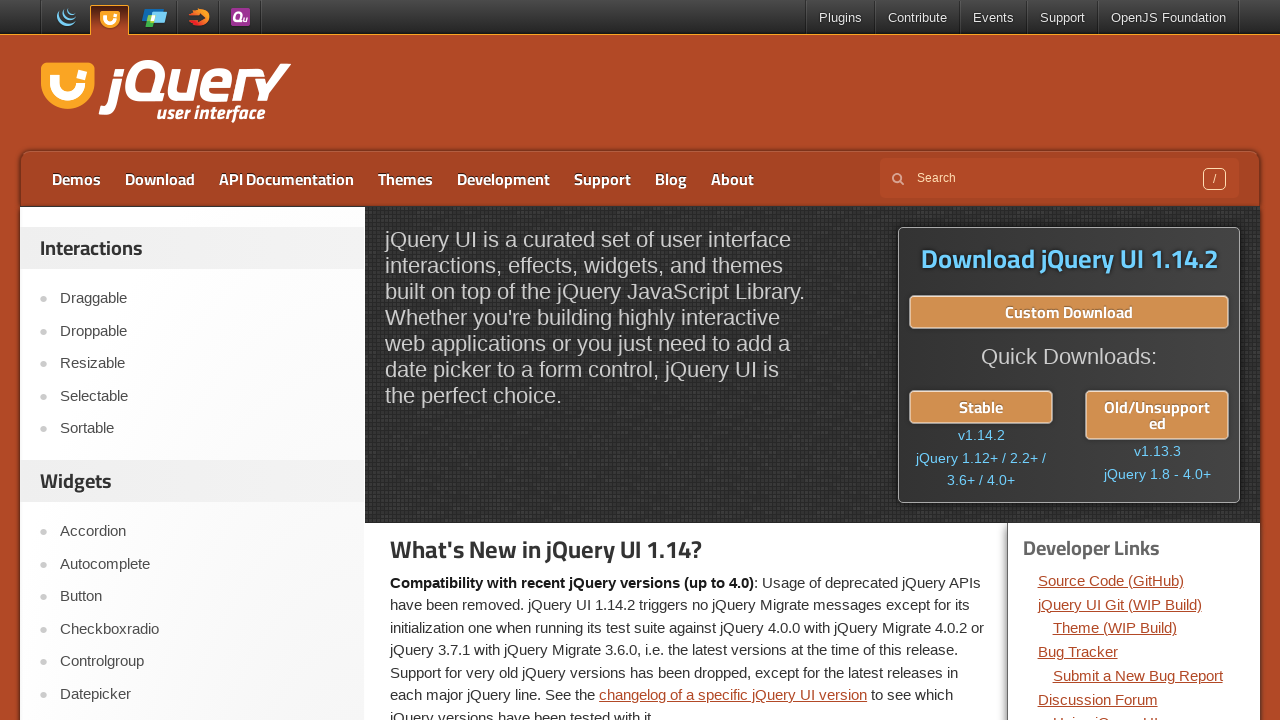

Clicked on Droppable link at (202, 331) on a:text('Droppable')
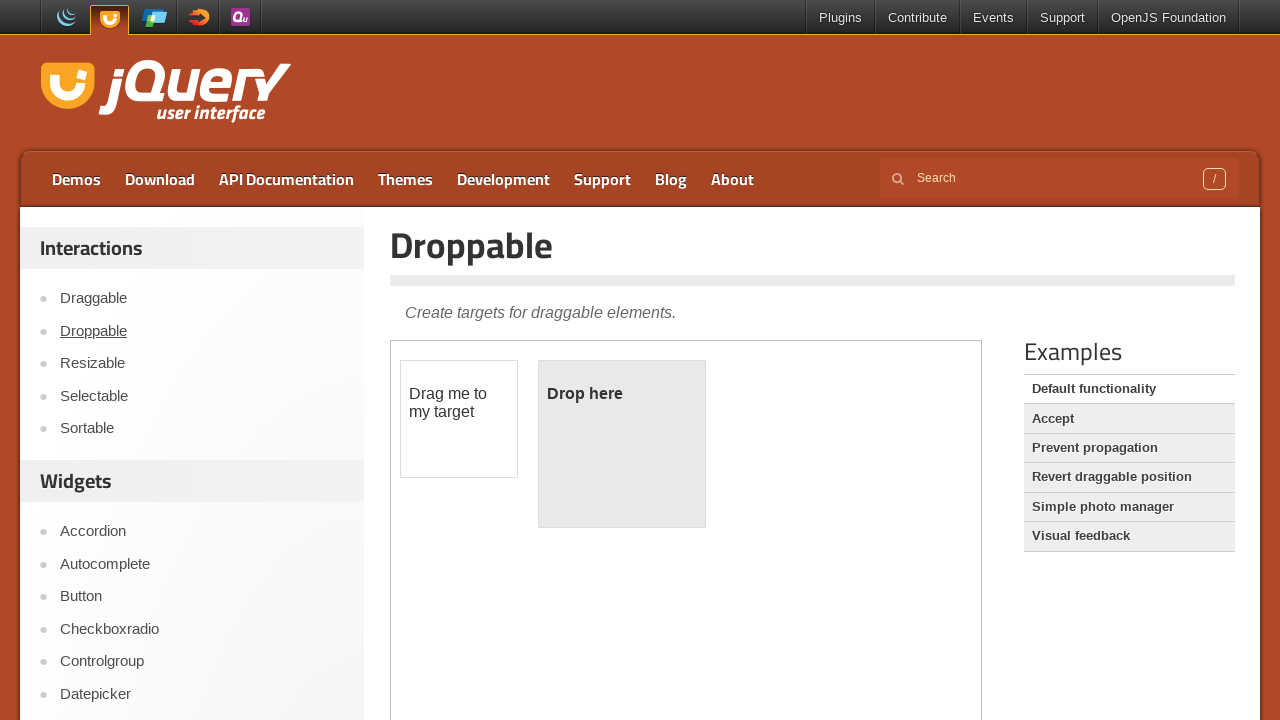

Located iframe containing droppable demo
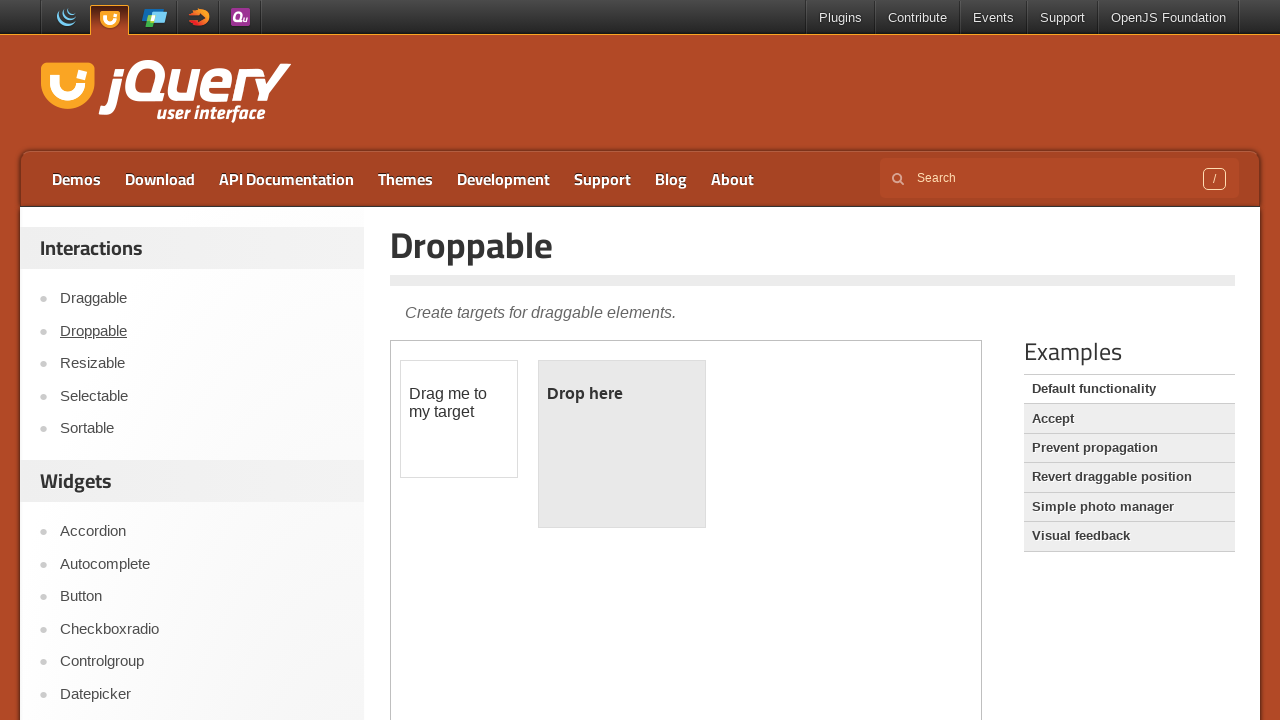

Located draggable element
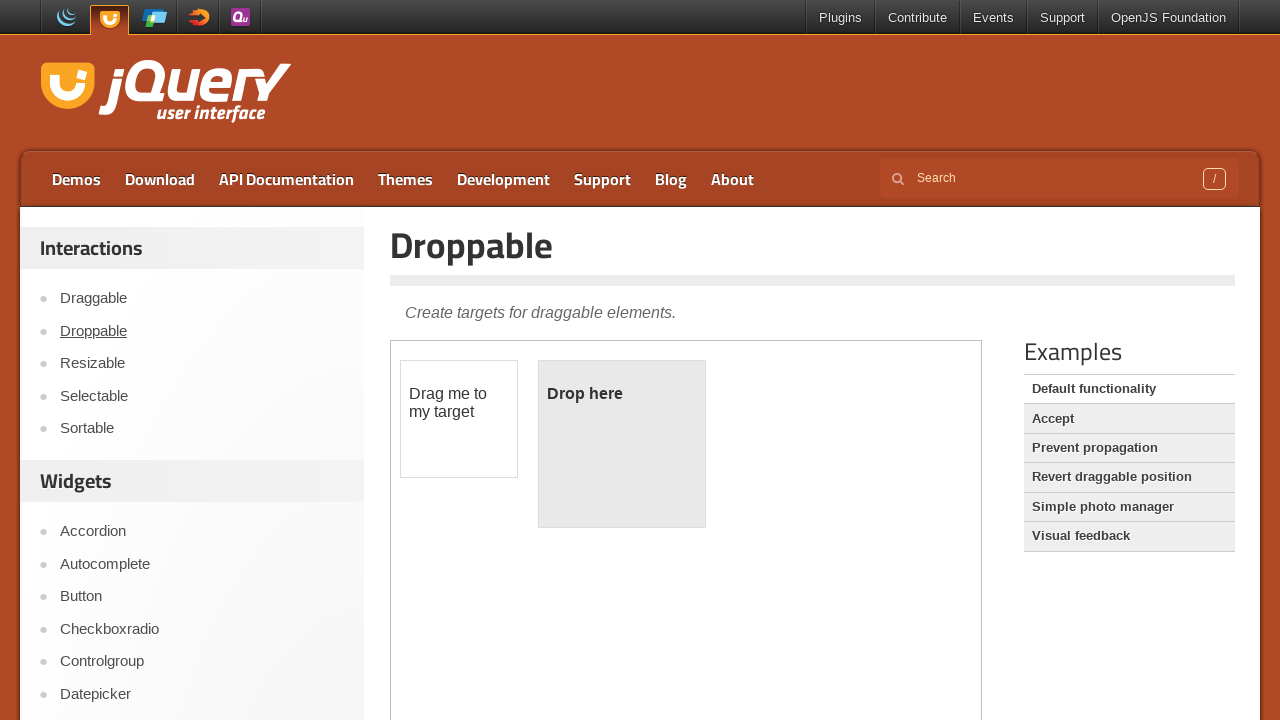

Located droppable target area
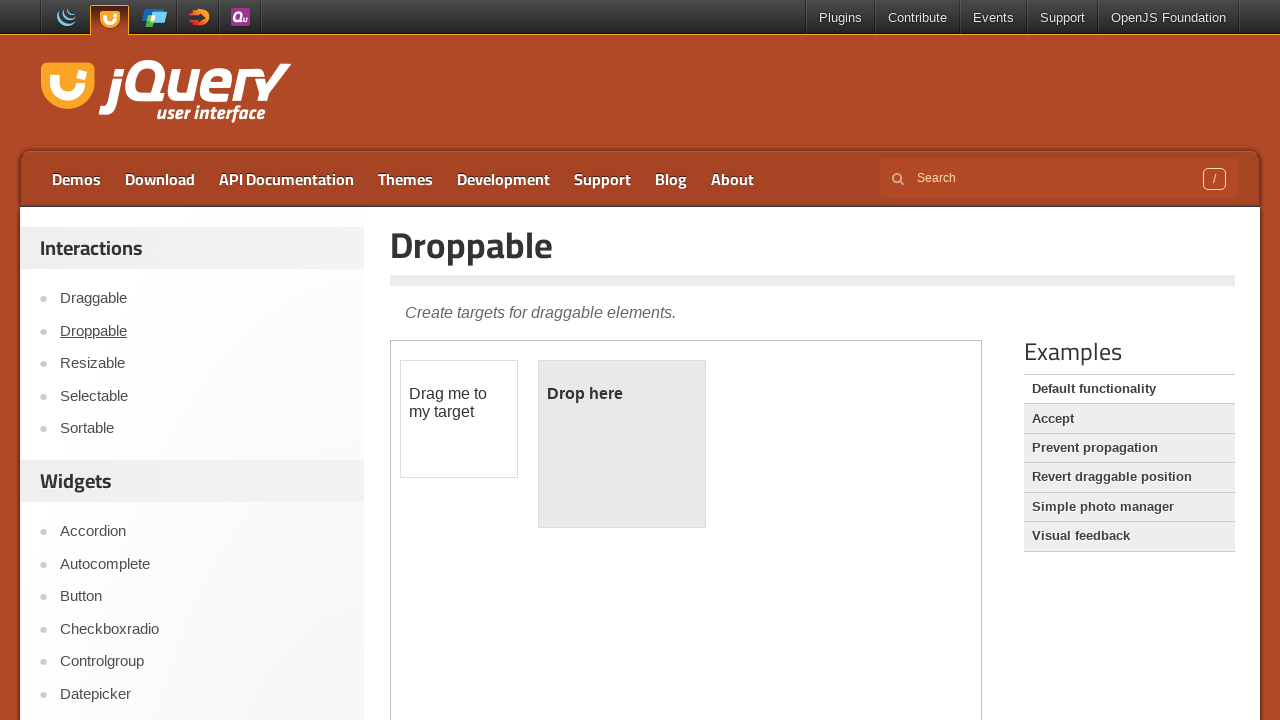

Dragged draggable element onto droppable target at (622, 444)
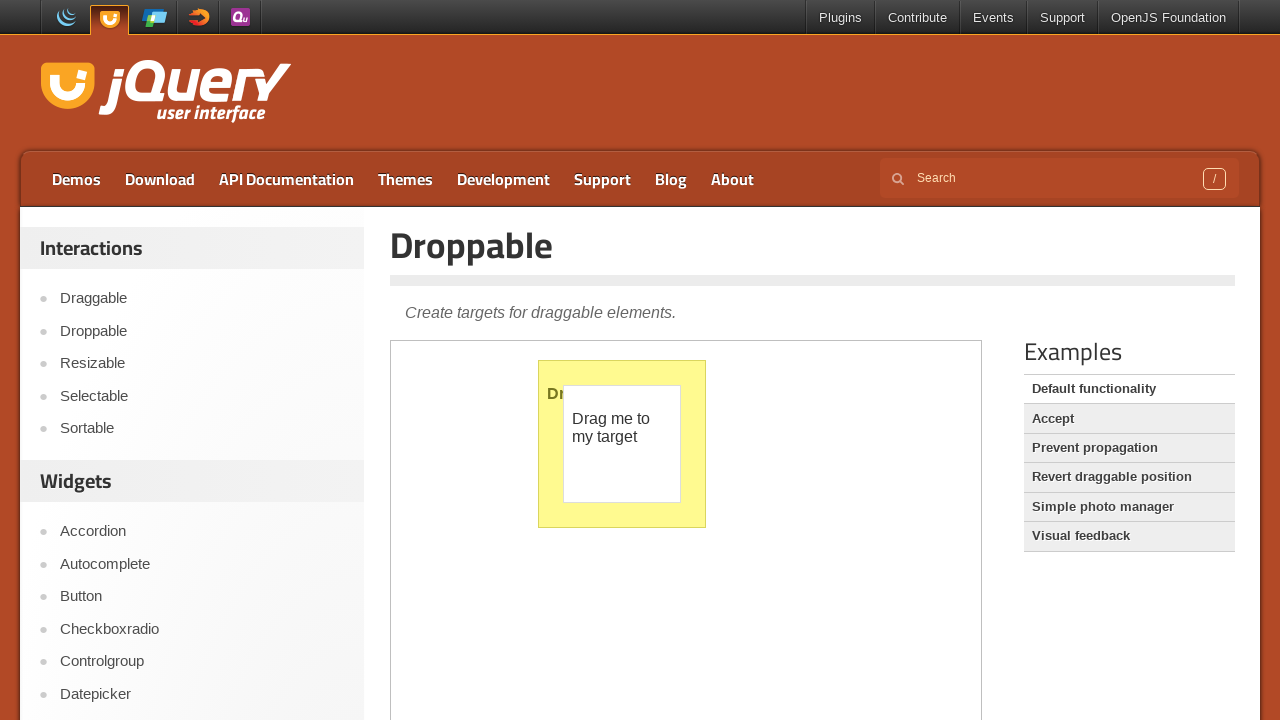

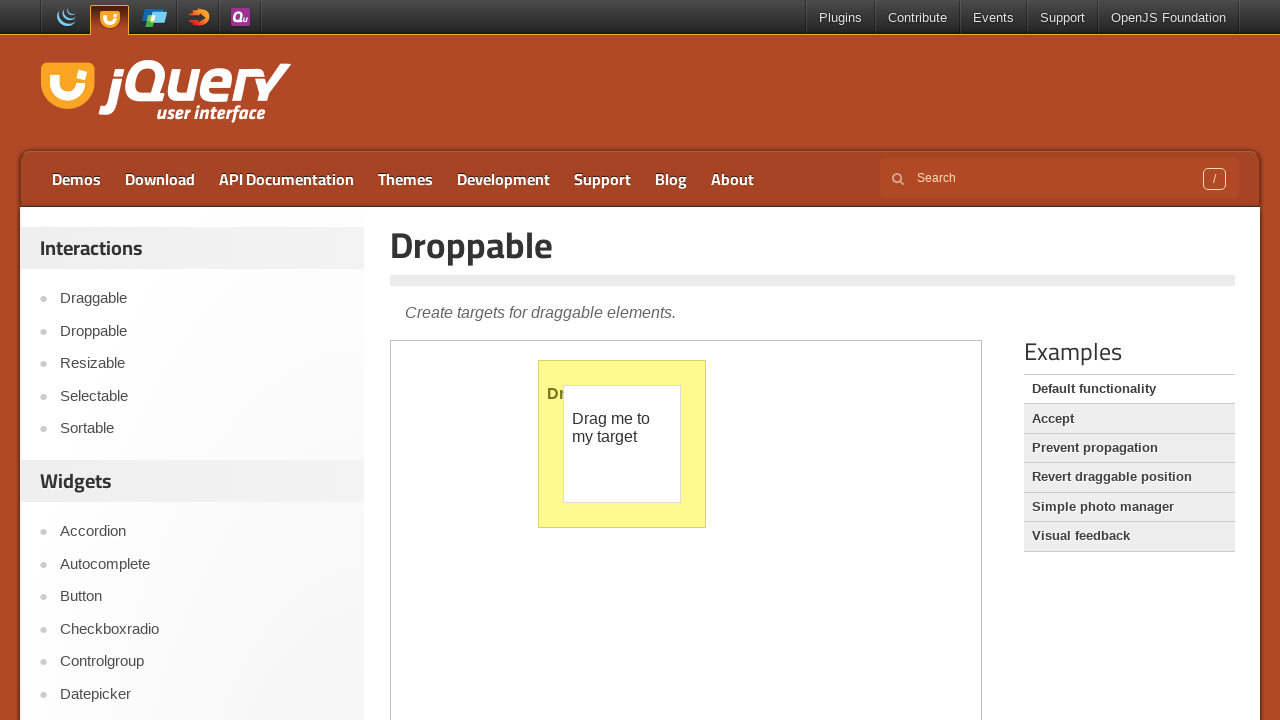